Tests unmarking items as complete by unchecking their checkboxes.

Starting URL: https://demo.playwright.dev/todomvc

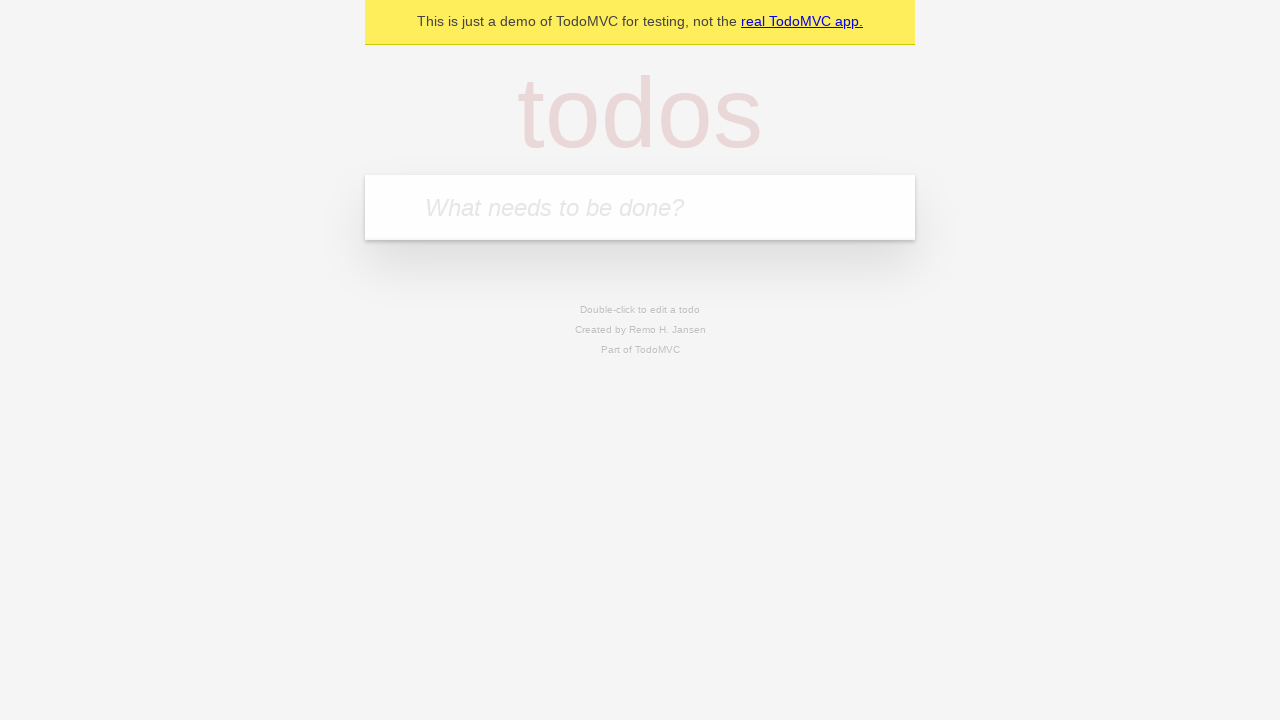

Filled todo input with 'buy some cheese' on internal:attr=[placeholder="What needs to be done?"i]
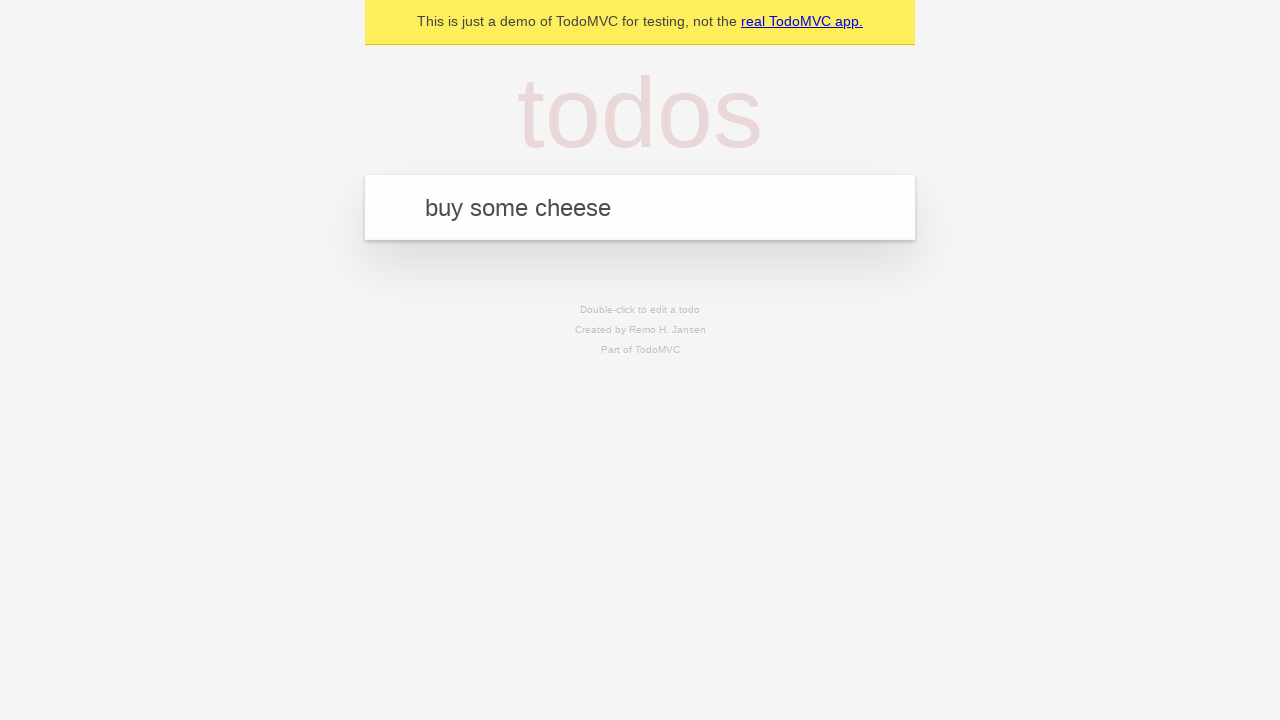

Pressed Enter to add first todo item on internal:attr=[placeholder="What needs to be done?"i]
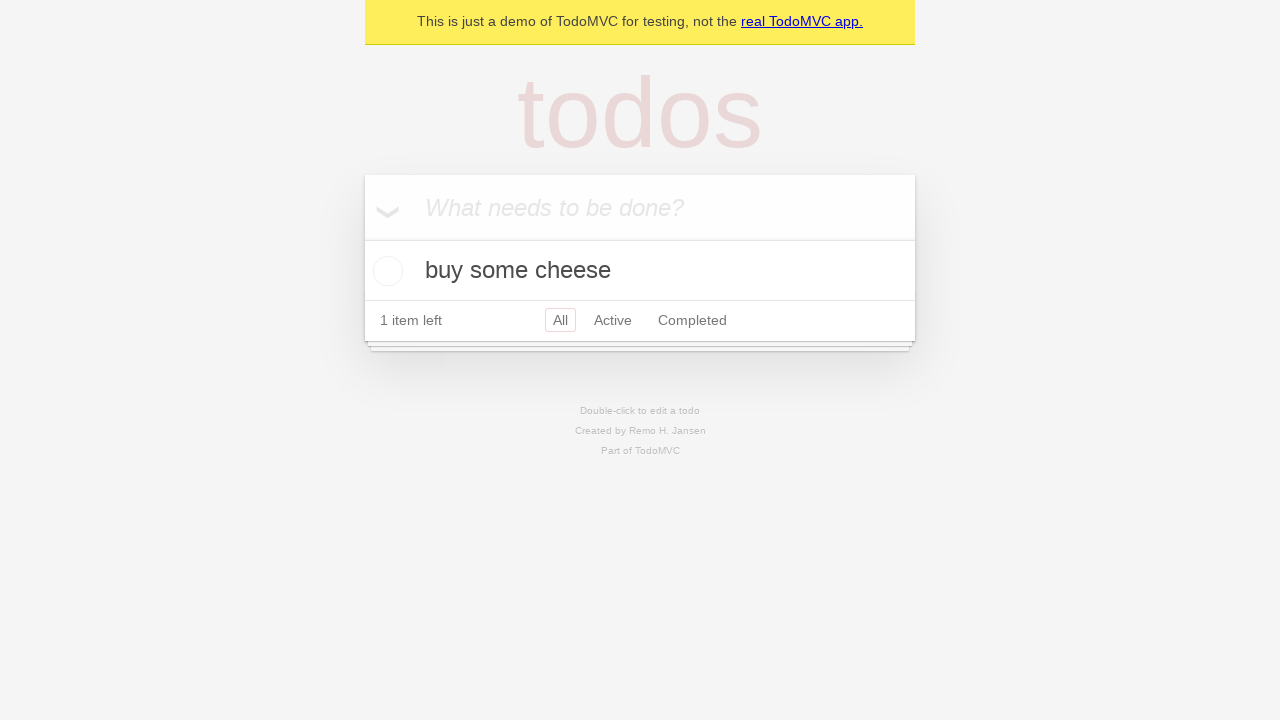

Filled todo input with 'feed the cat' on internal:attr=[placeholder="What needs to be done?"i]
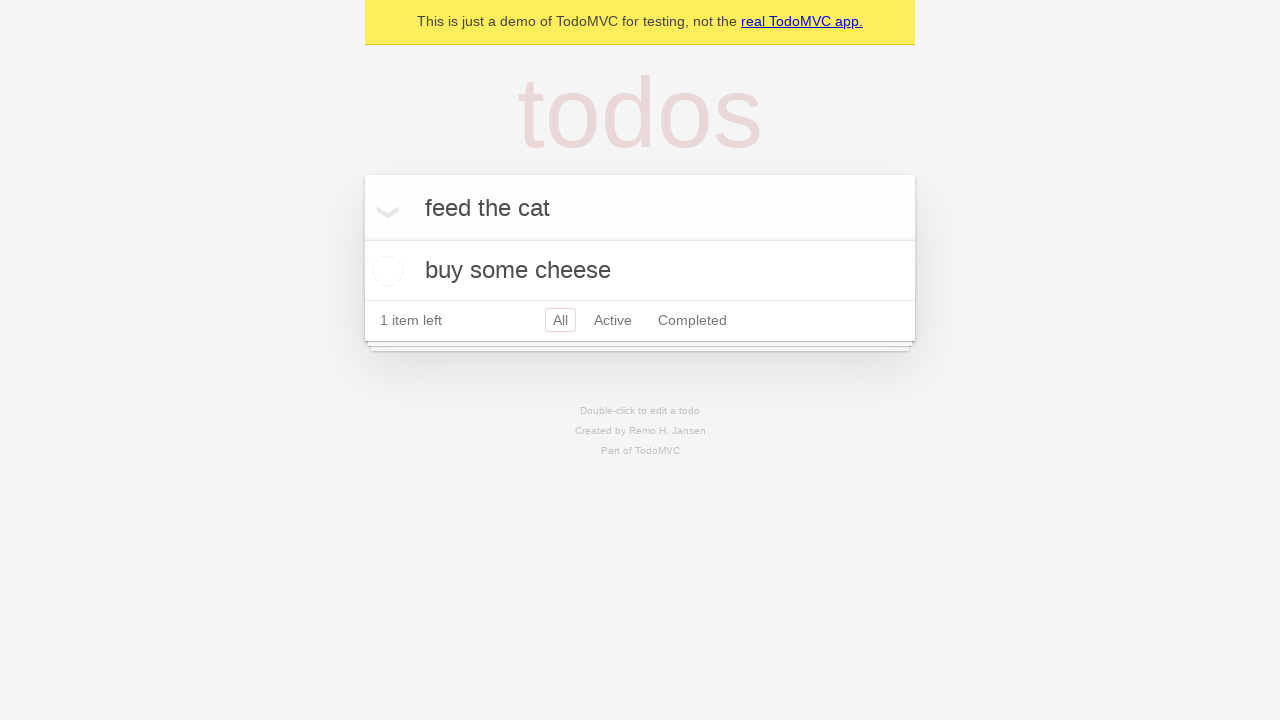

Pressed Enter to add second todo item on internal:attr=[placeholder="What needs to be done?"i]
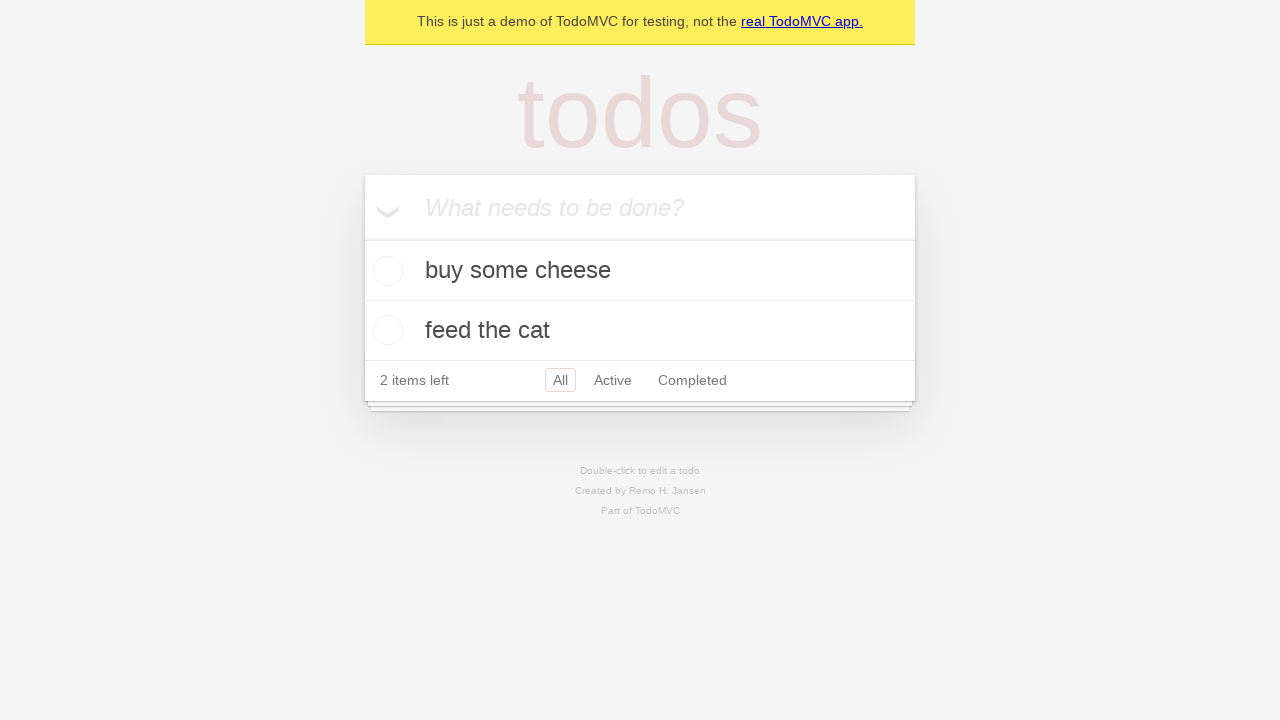

Checked first todo item checkbox at (385, 271) on internal:testid=[data-testid="todo-item"s] >> nth=0 >> internal:role=checkbox
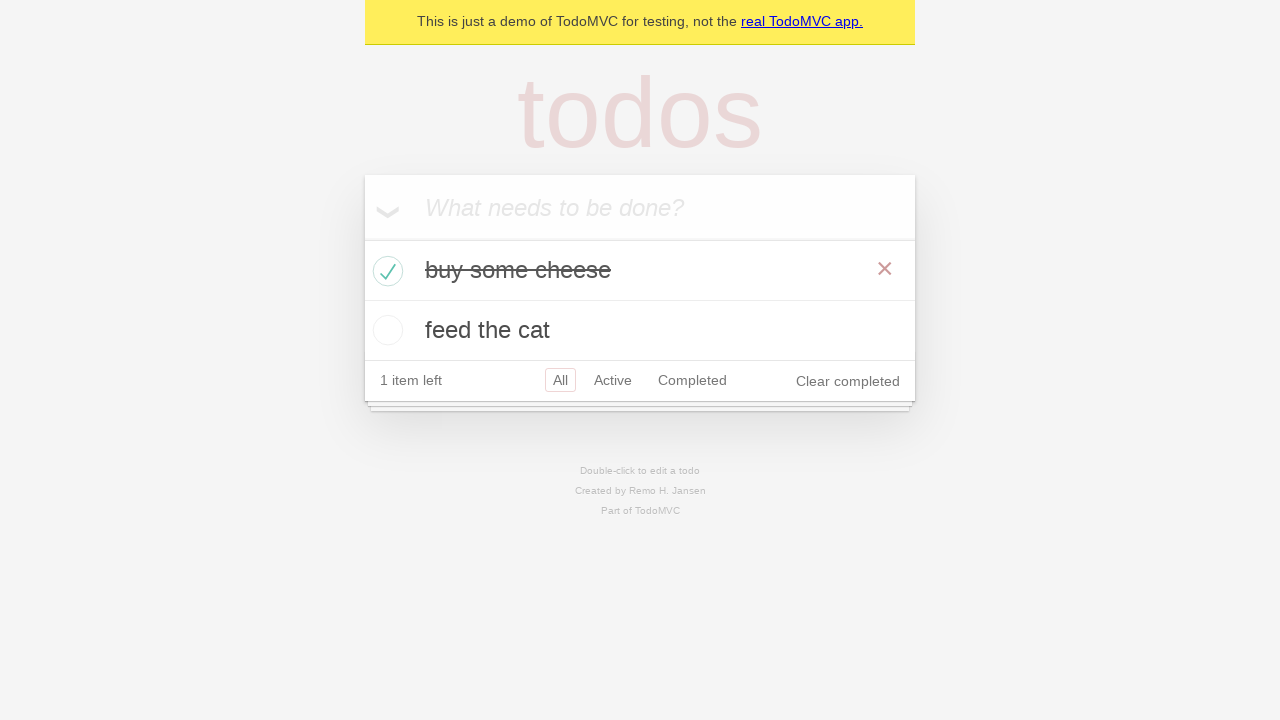

Unchecked first todo item checkbox to mark as incomplete at (385, 271) on internal:testid=[data-testid="todo-item"s] >> nth=0 >> internal:role=checkbox
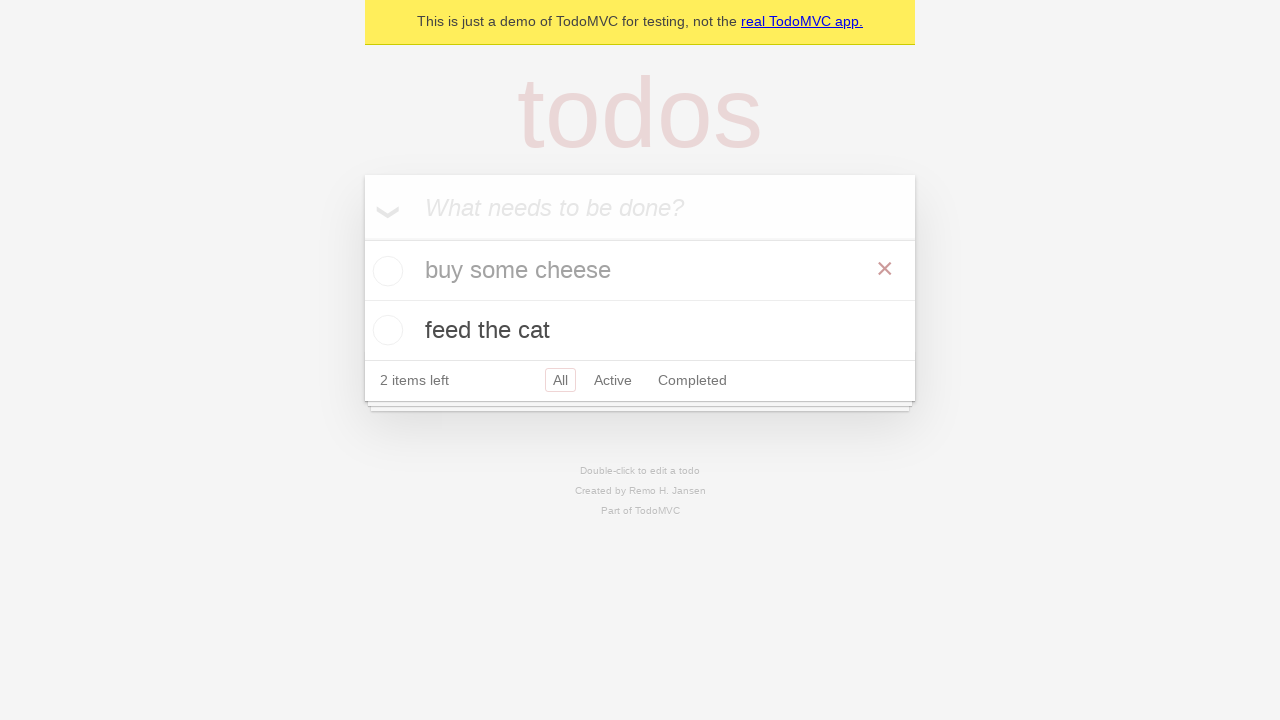

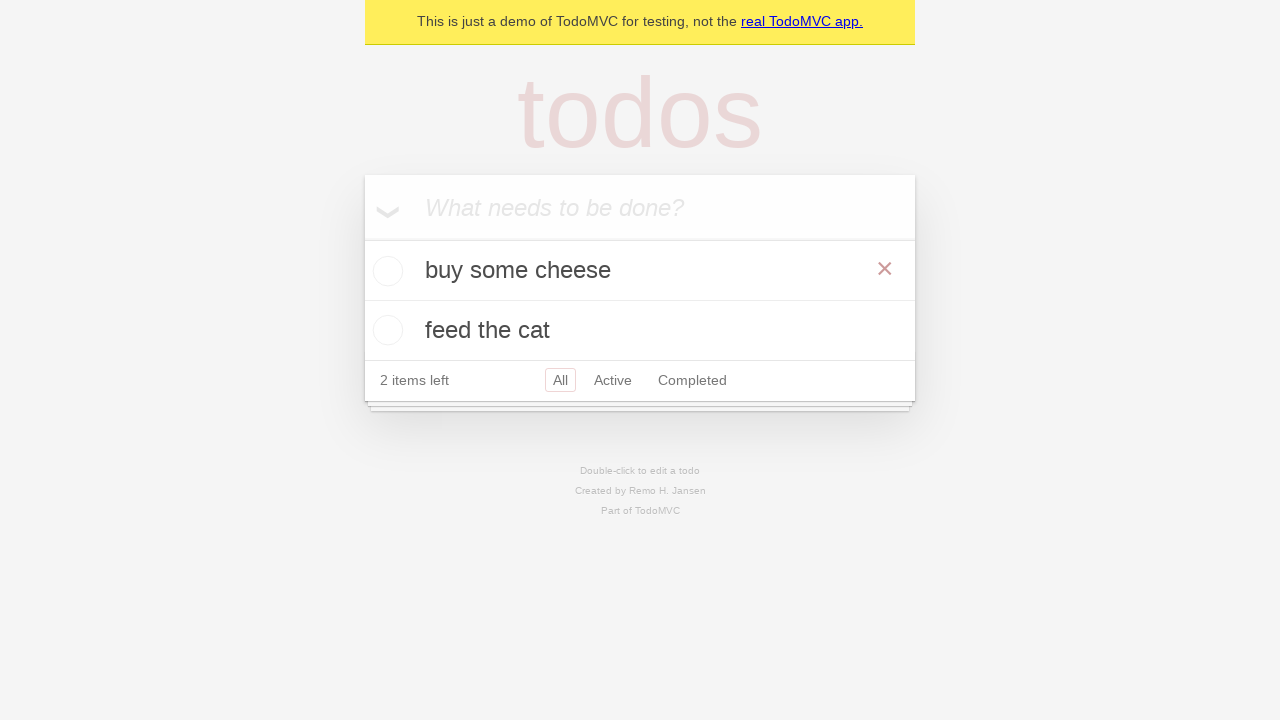